Tests selecting all checkboxes on the page and verifying they are checked

Starting URL: https://seleniumbase.io/demo_page

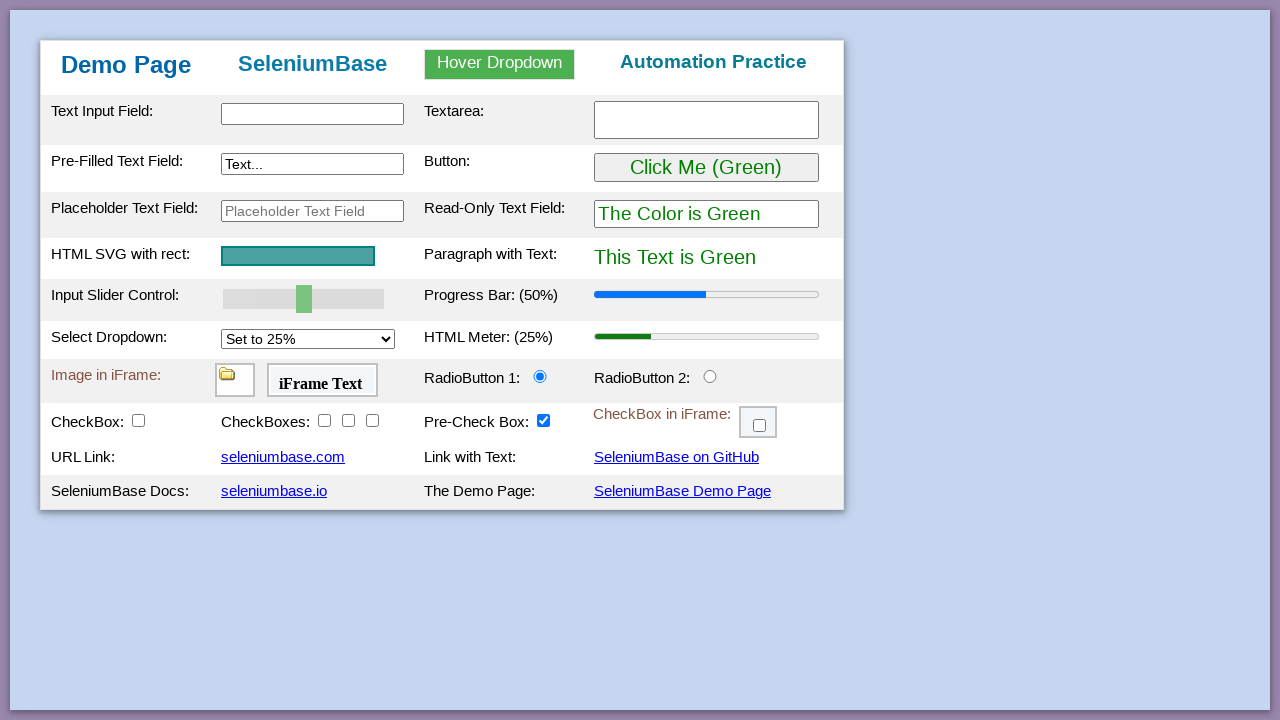

Located all checkboxes on the page
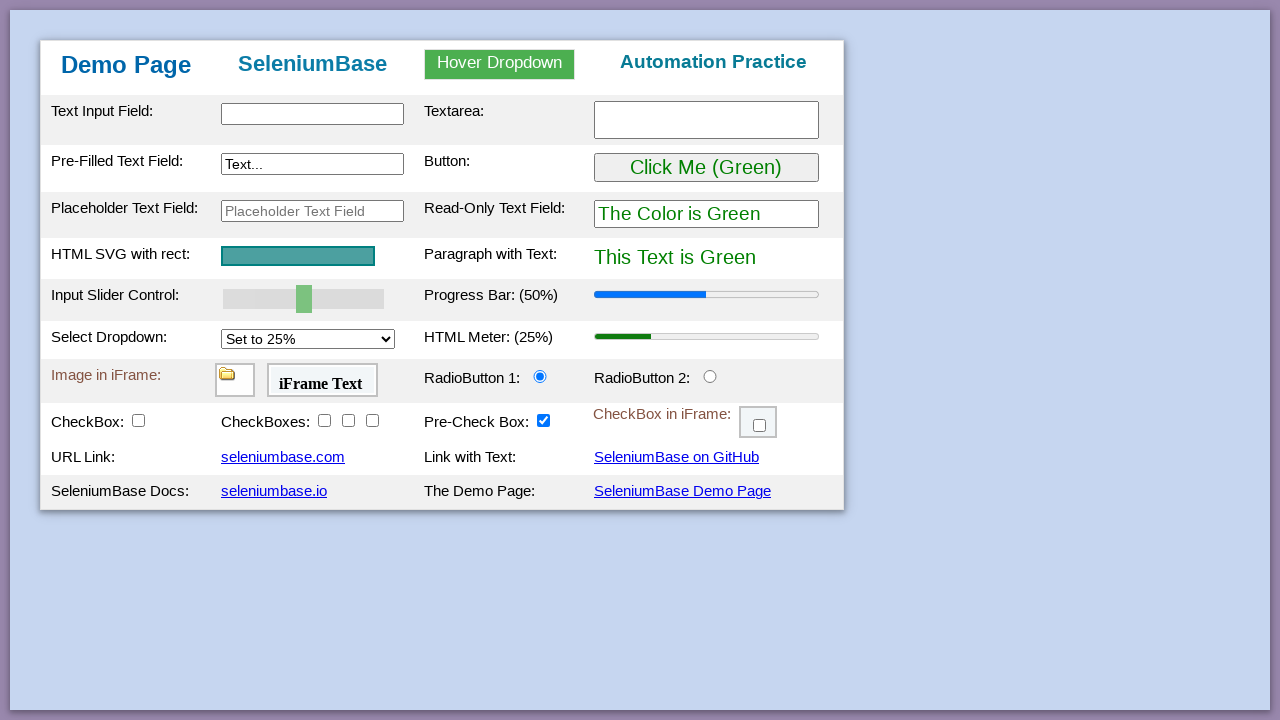

Found 5 checkboxes on the page
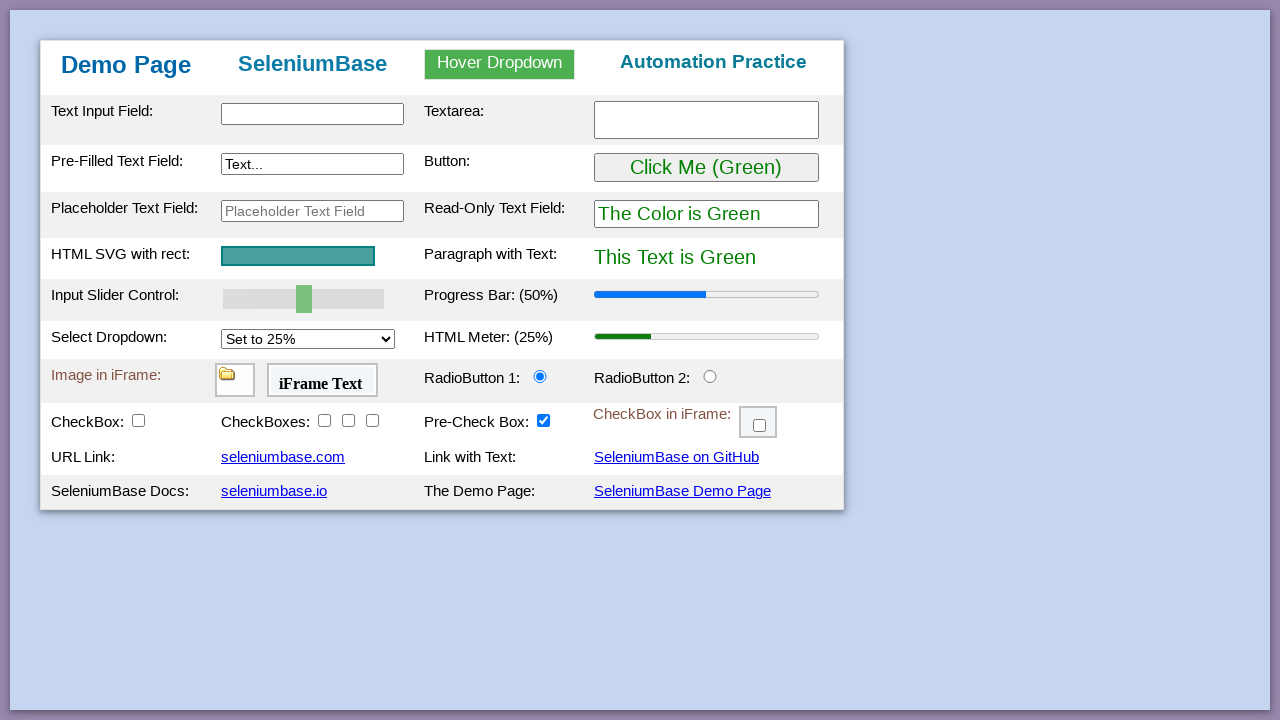

Selected checkbox 1 of 5
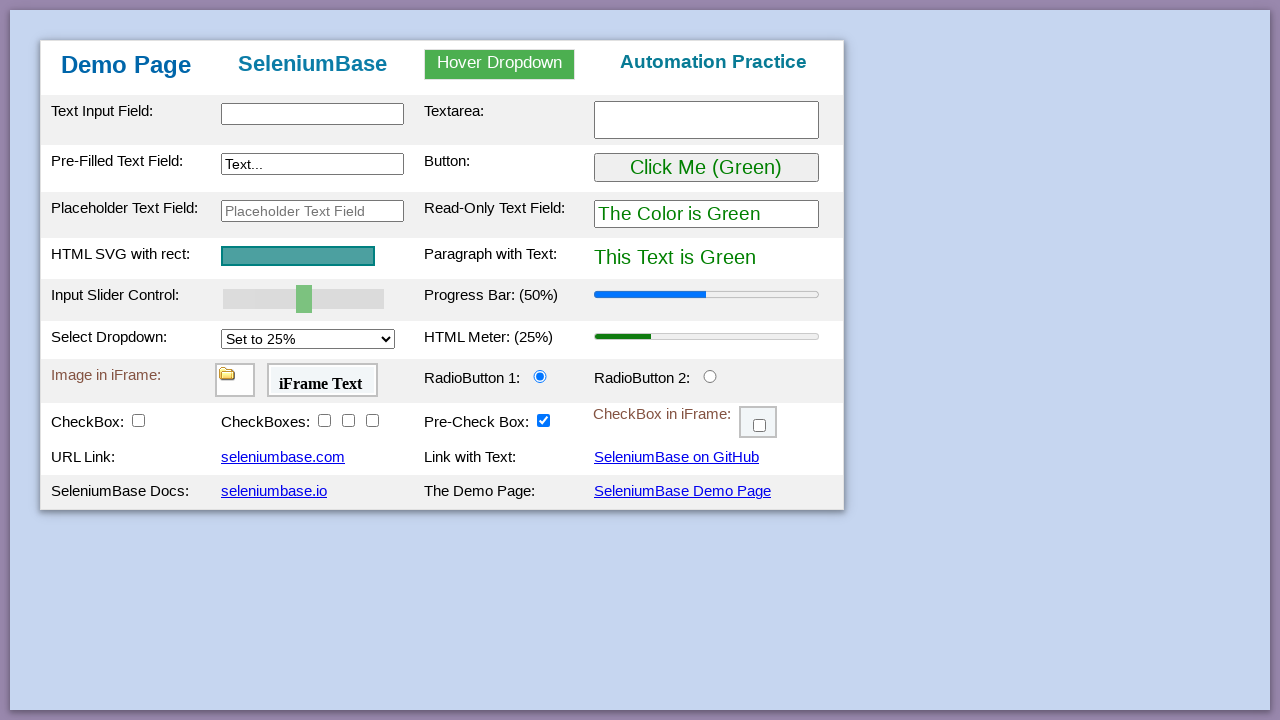

Clicked checkbox 1 to select it at (138, 420) on input[type='checkbox'] >> nth=0
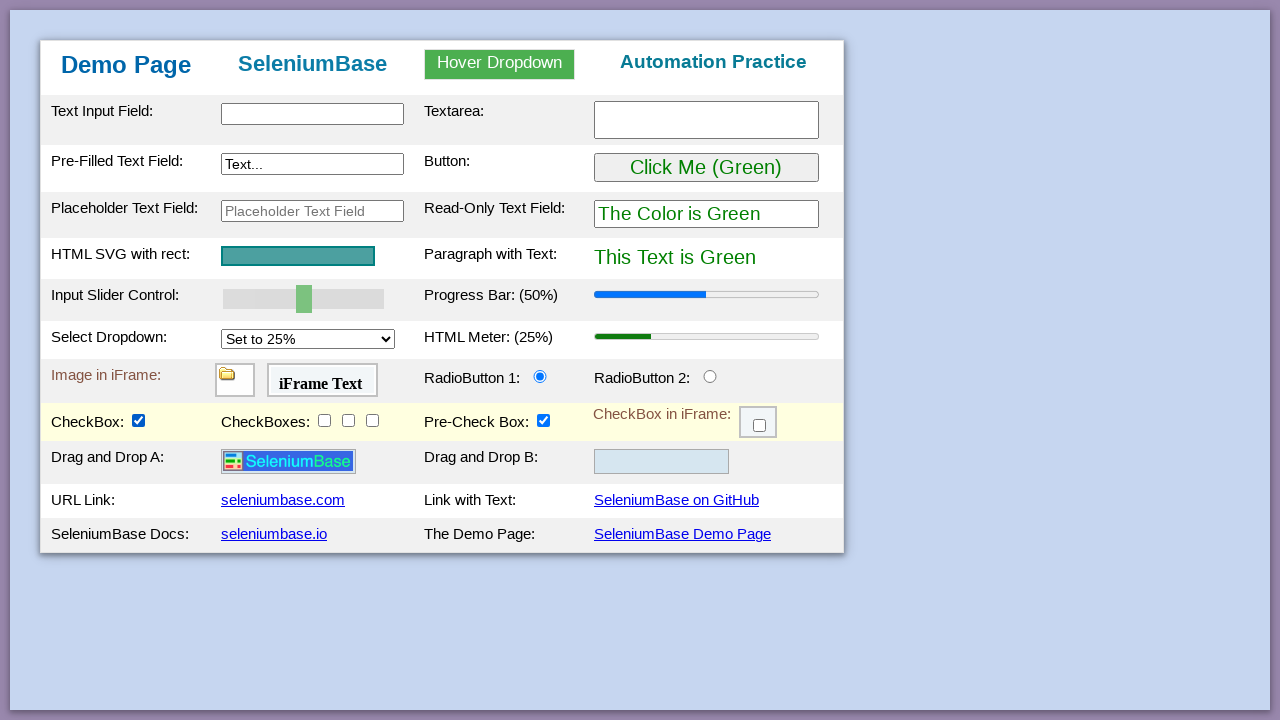

Verified checkbox 1 is checked
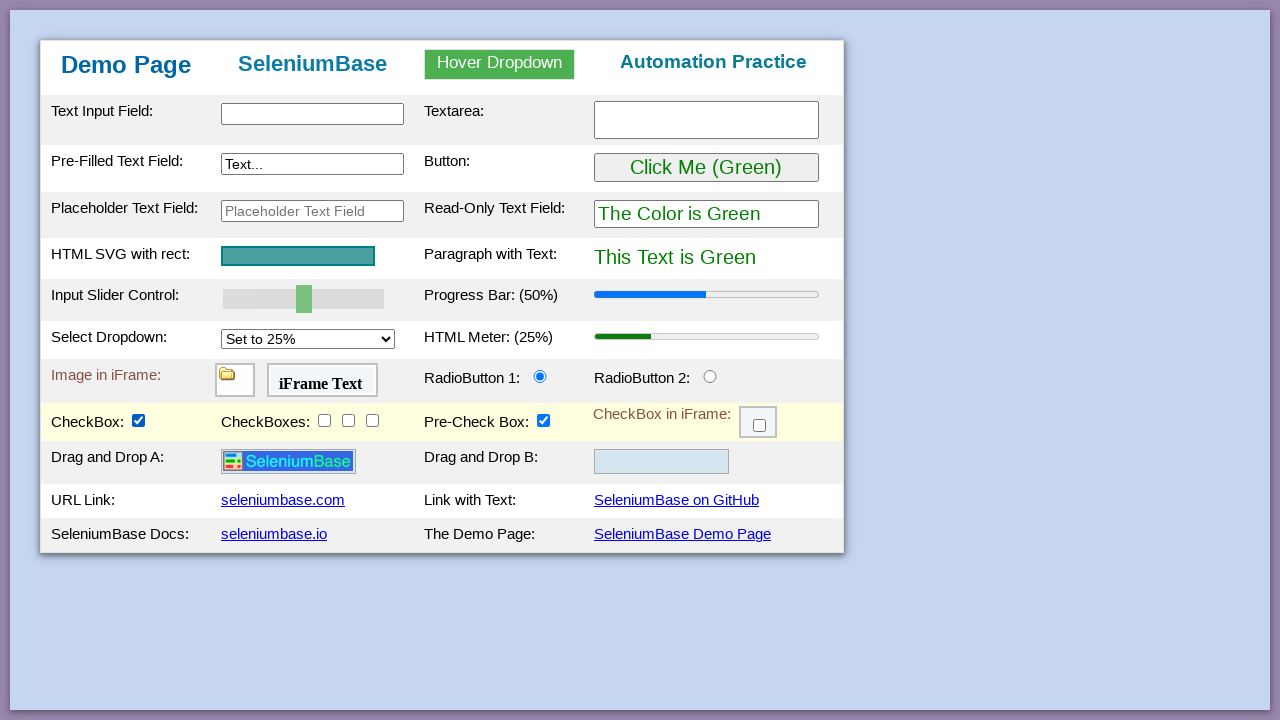

Selected checkbox 2 of 5
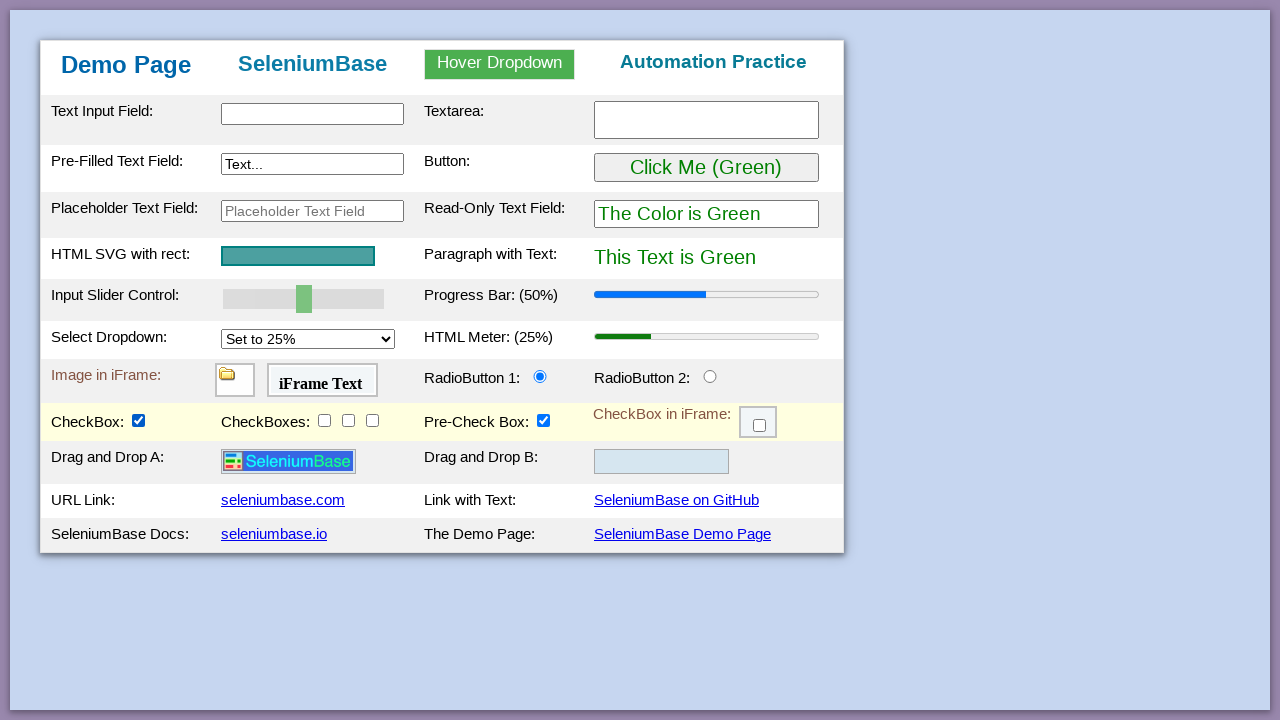

Clicked checkbox 2 to select it at (324, 420) on input[type='checkbox'] >> nth=1
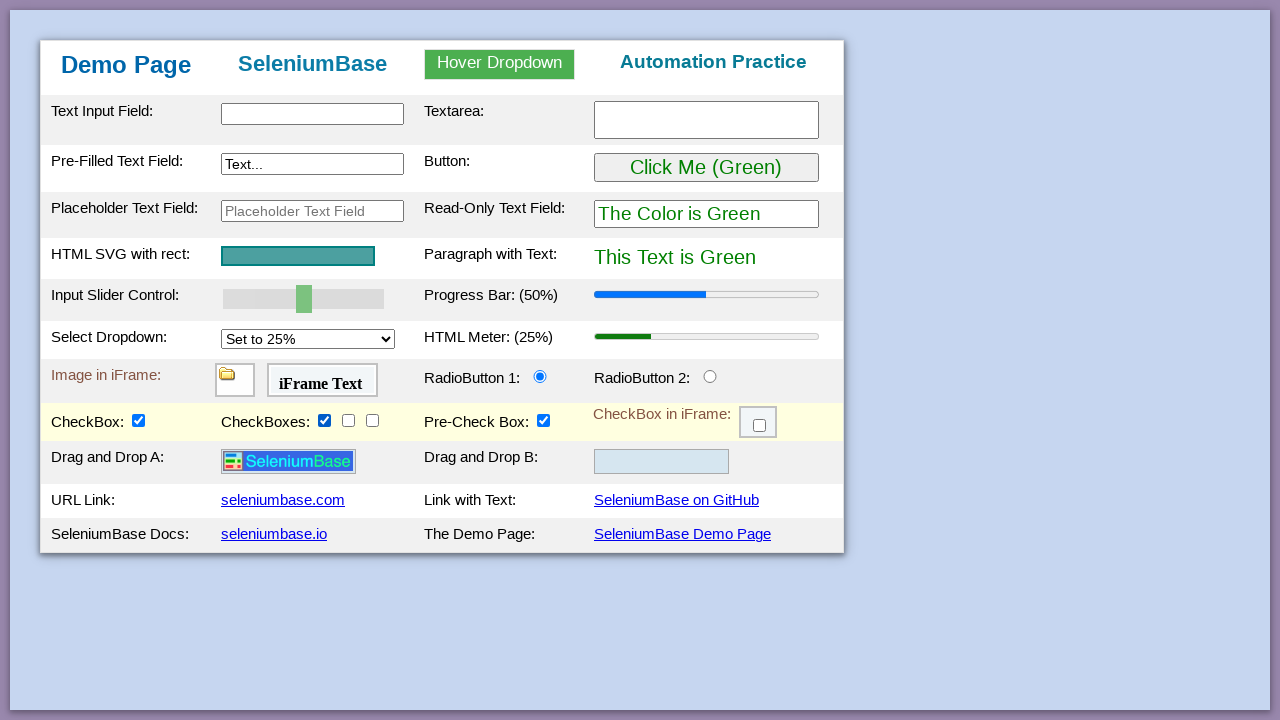

Verified checkbox 2 is checked
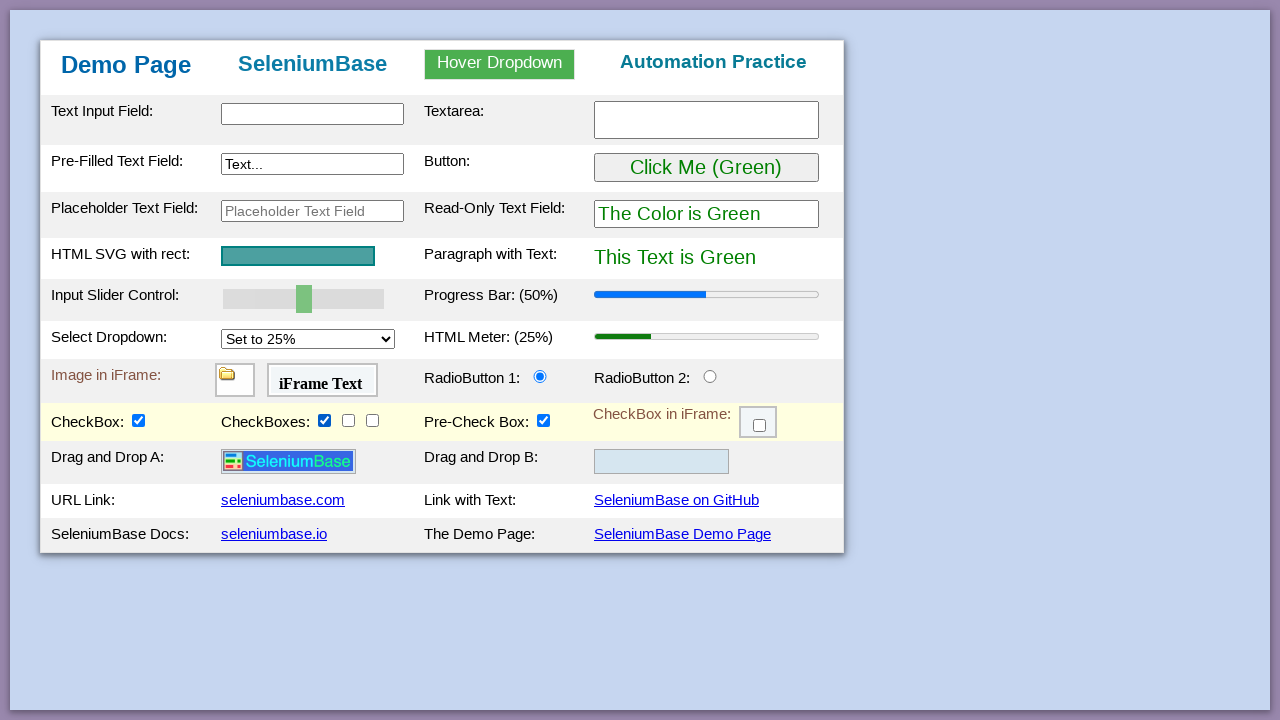

Selected checkbox 3 of 5
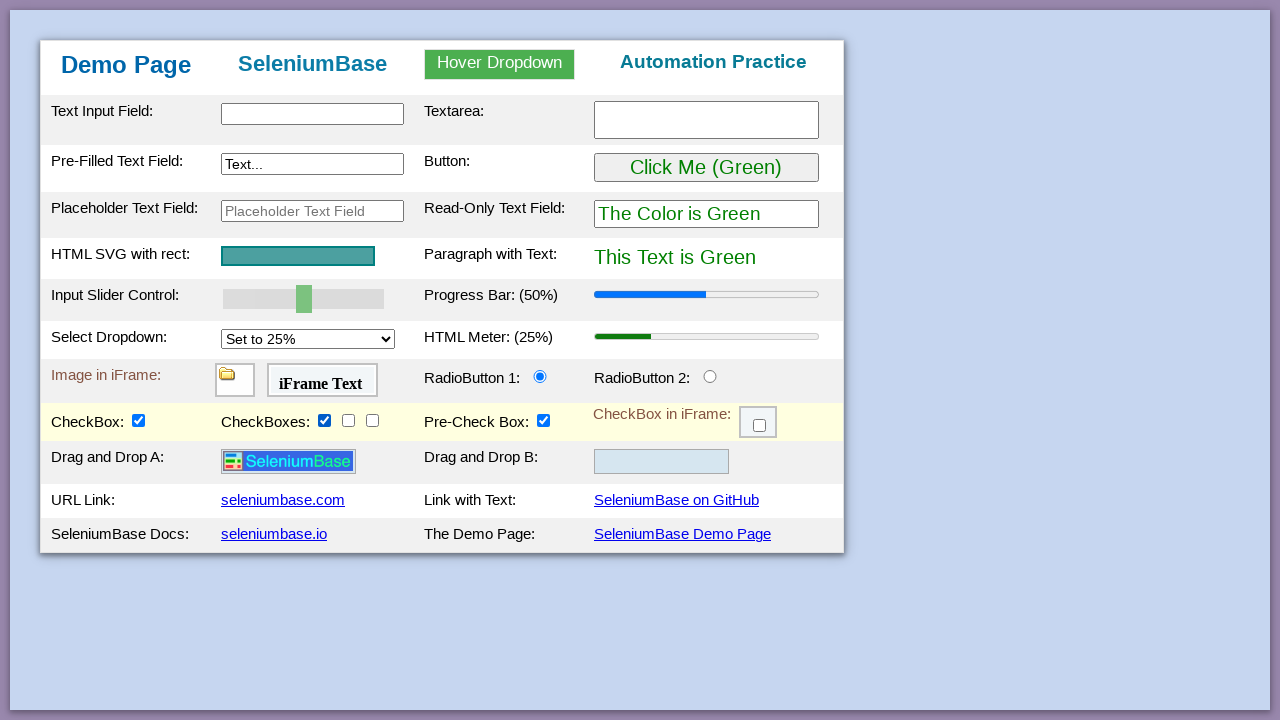

Clicked checkbox 3 to select it at (348, 420) on input[type='checkbox'] >> nth=2
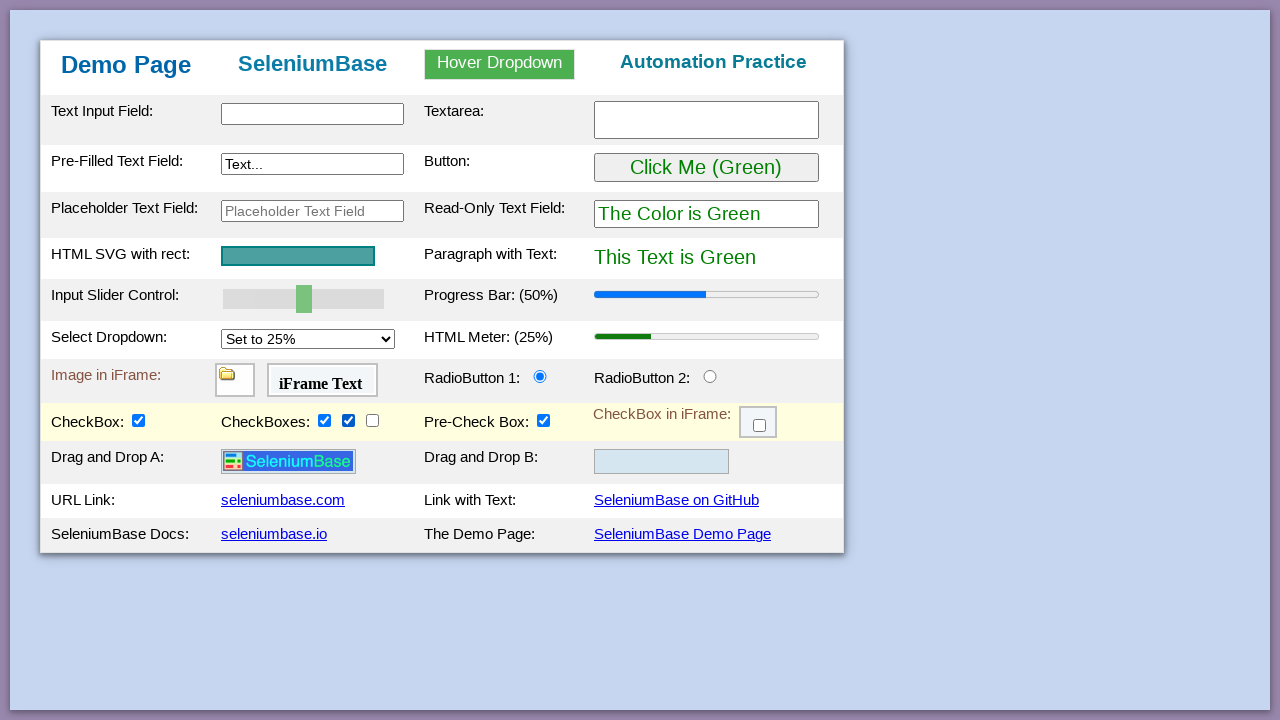

Verified checkbox 3 is checked
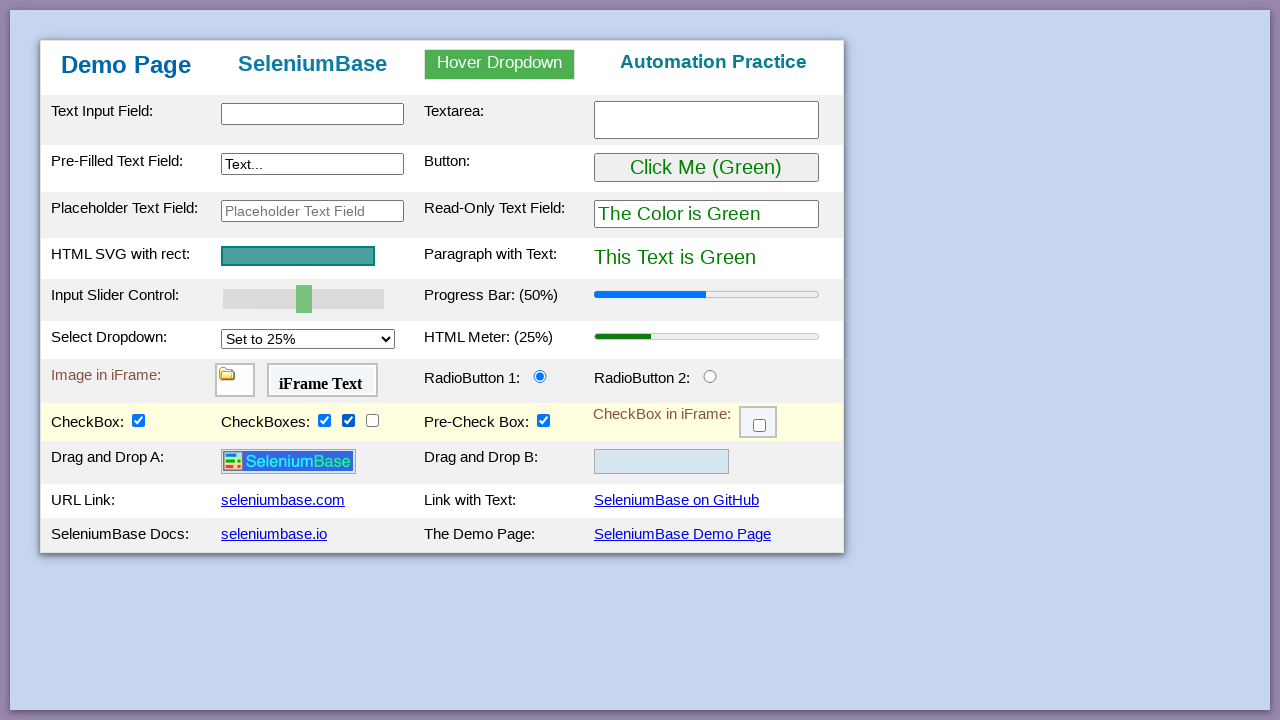

Selected checkbox 4 of 5
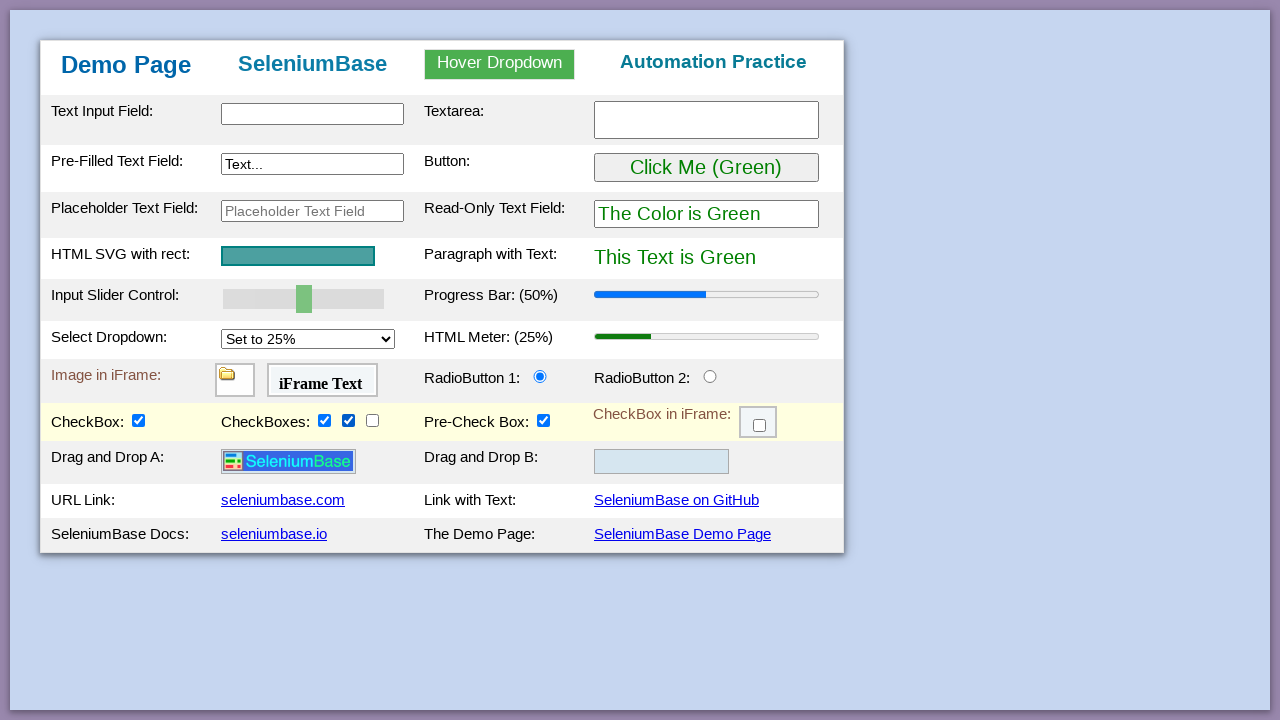

Clicked checkbox 4 to select it at (372, 420) on input[type='checkbox'] >> nth=3
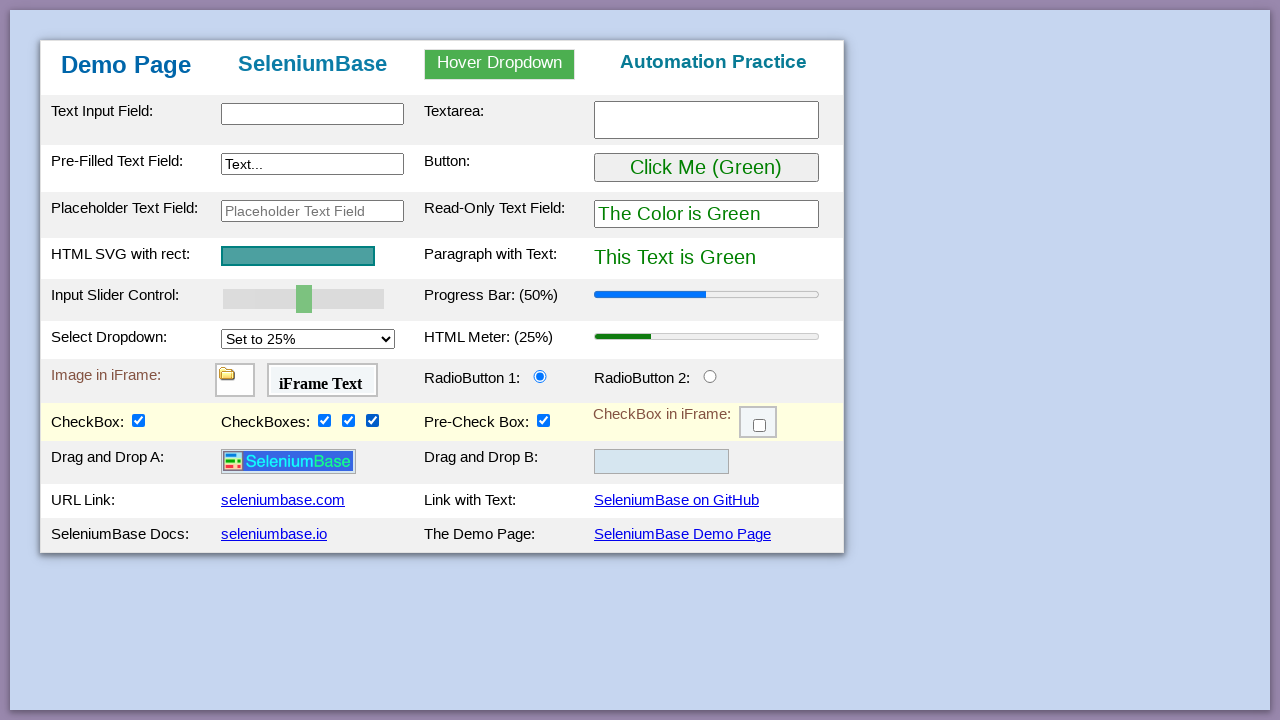

Verified checkbox 4 is checked
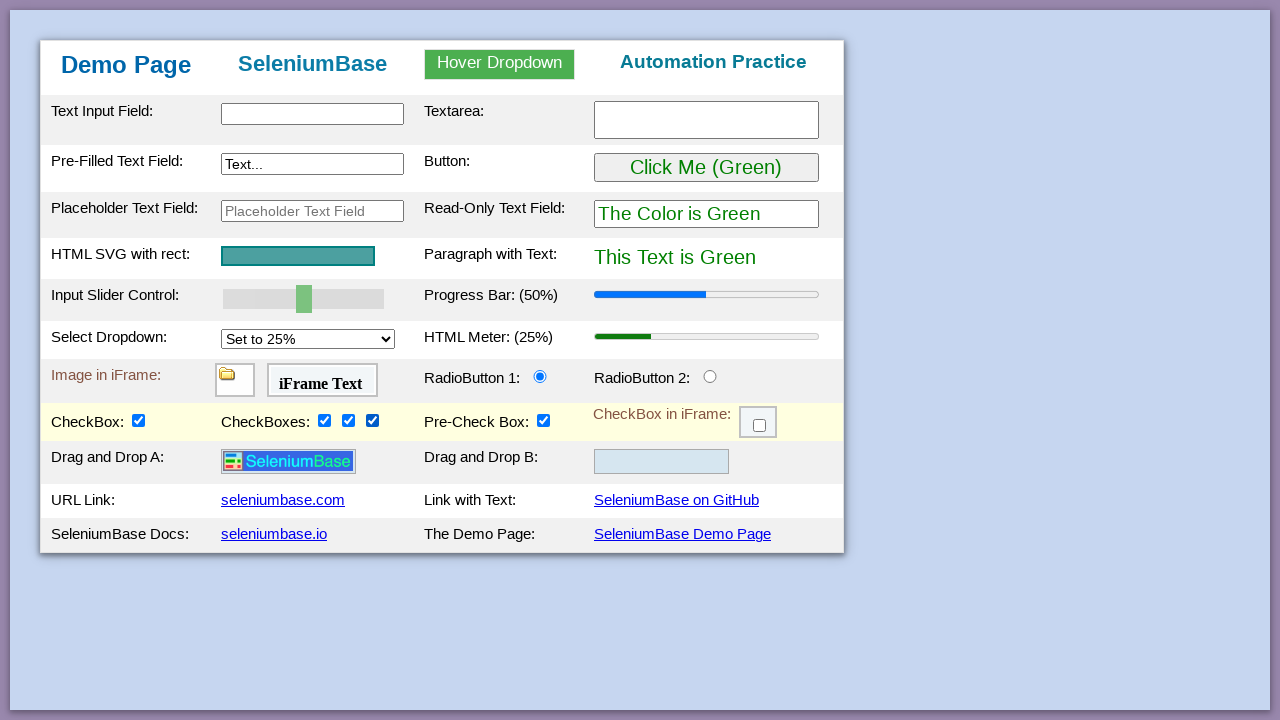

Selected checkbox 5 of 5
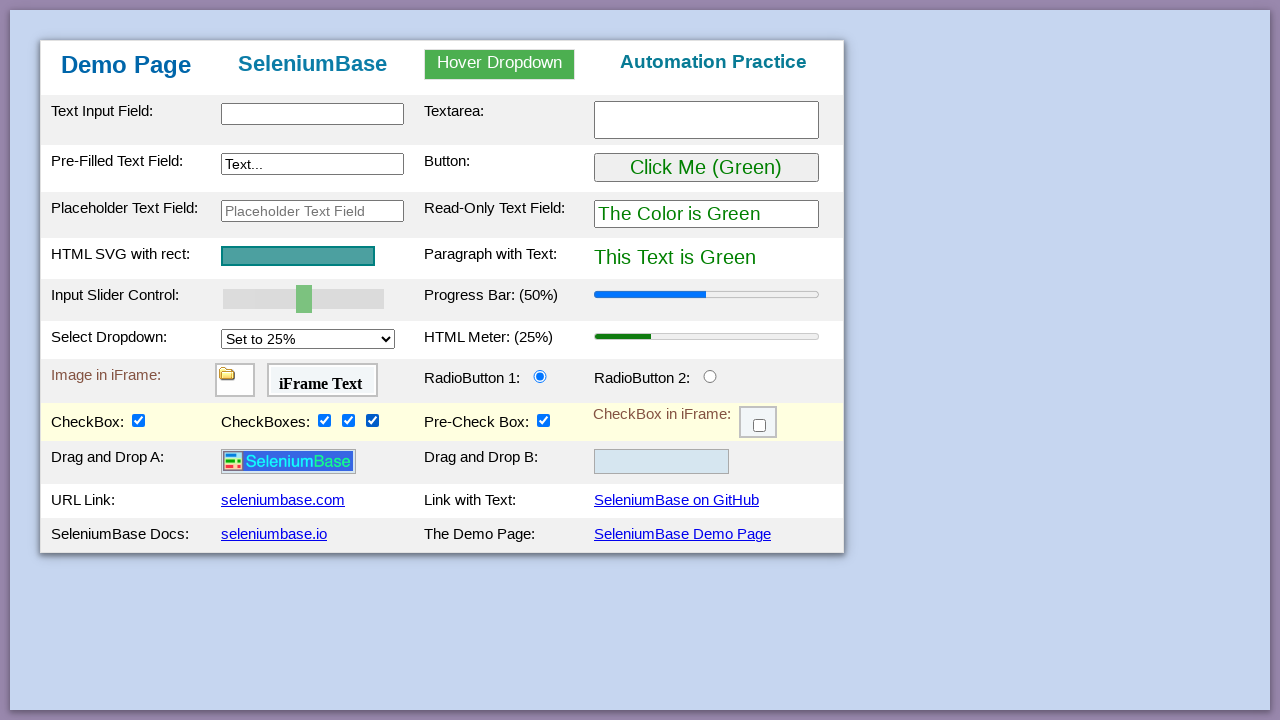

Verified checkbox 5 is checked
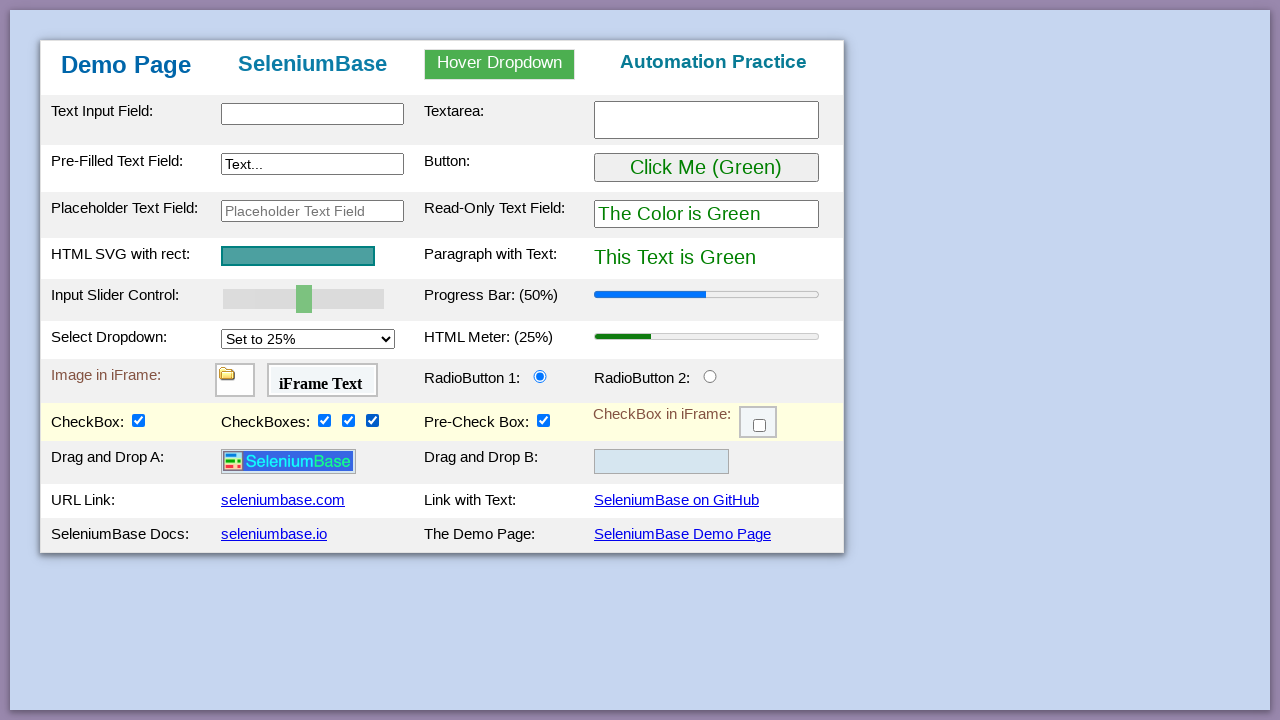

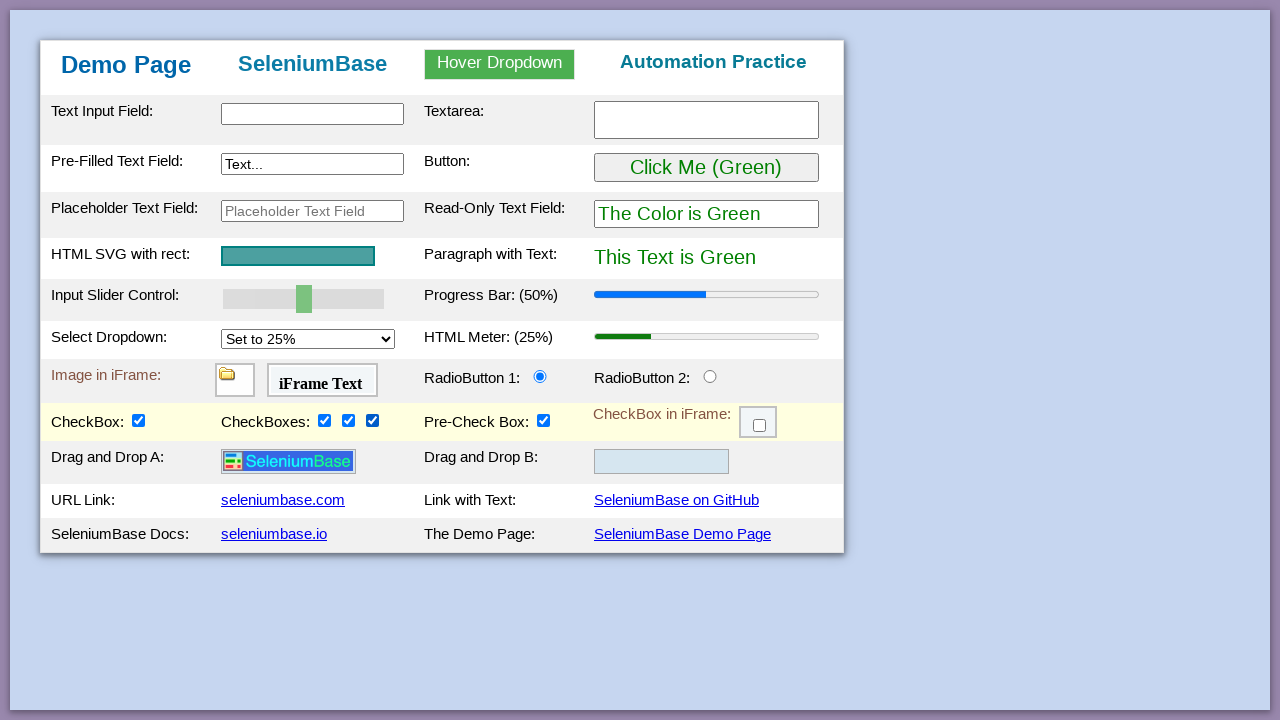